Verifies that the page contains a header element

Starting URL: https://finndude.github.io/DBI-Coursework/People-Search/people-search.html

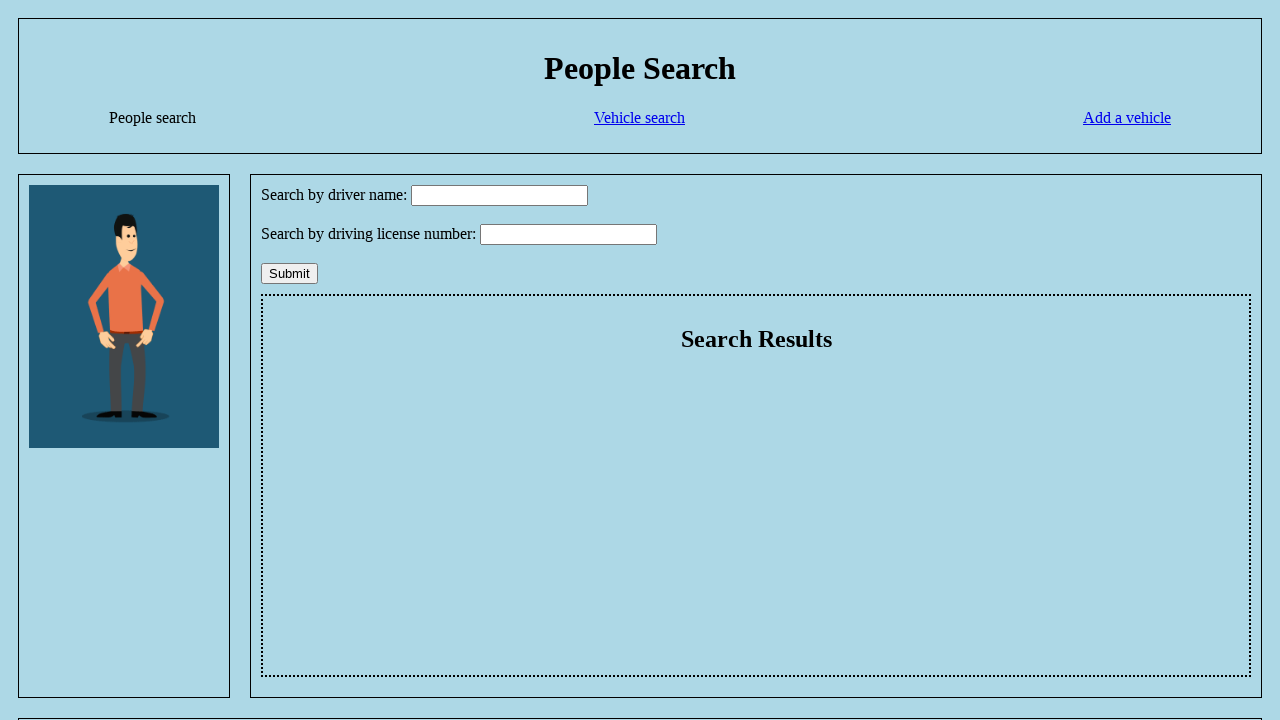

Navigated to people-search.html
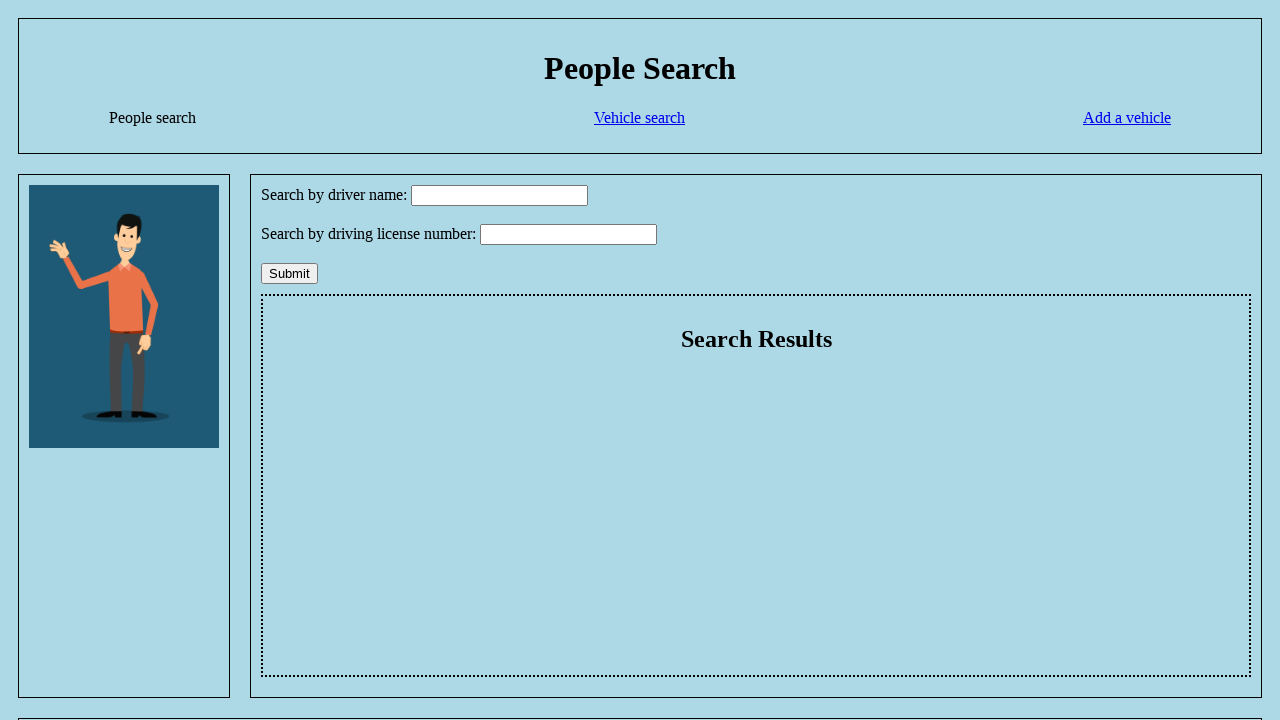

Located header elements on the page
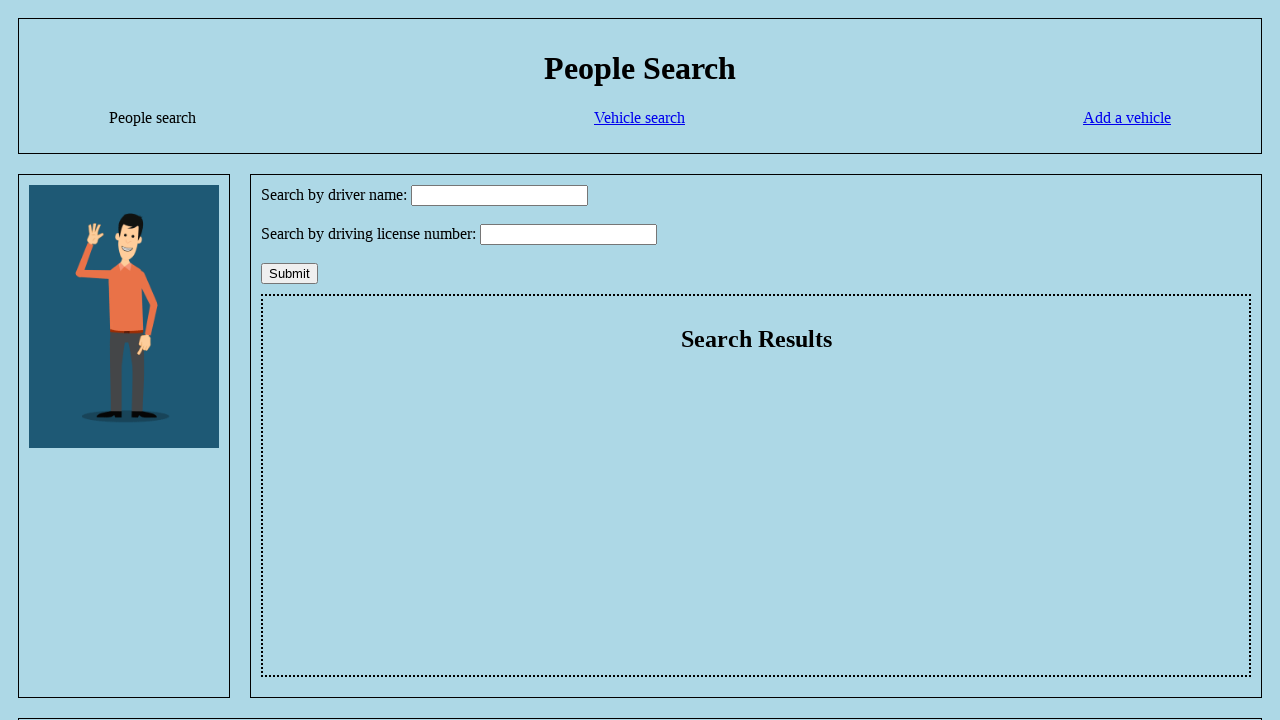

Verified that at least one header element exists
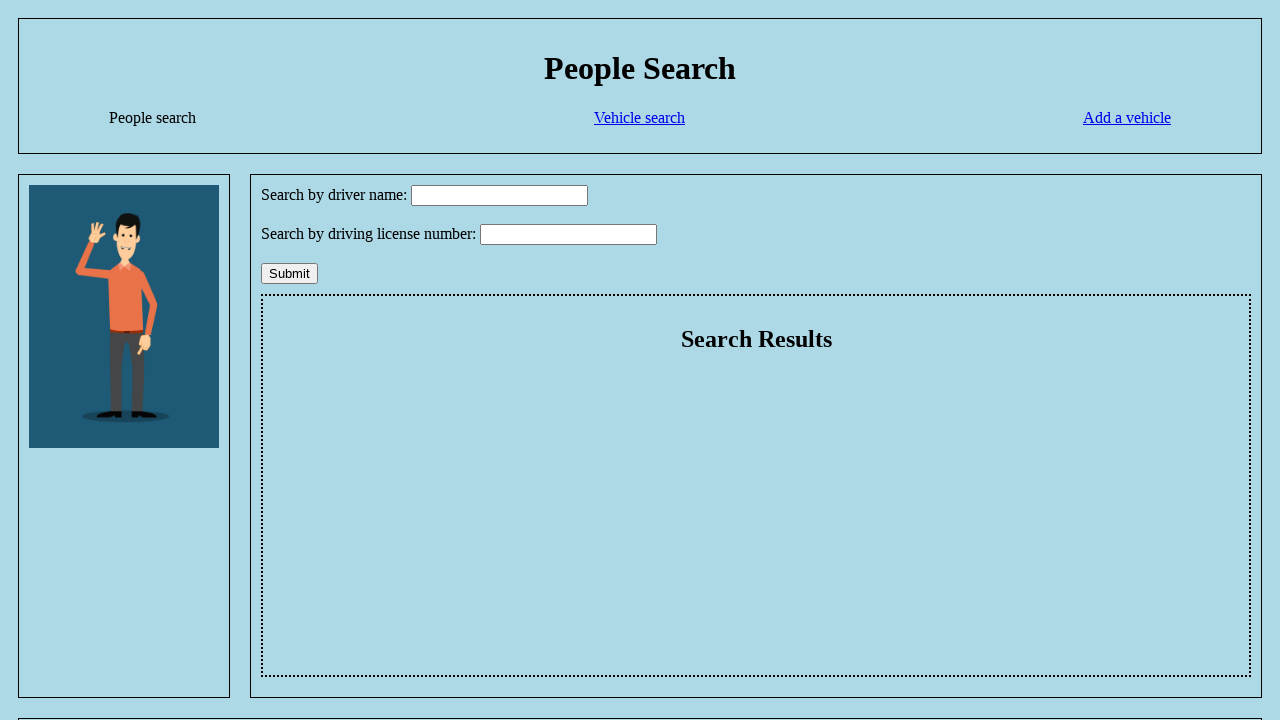

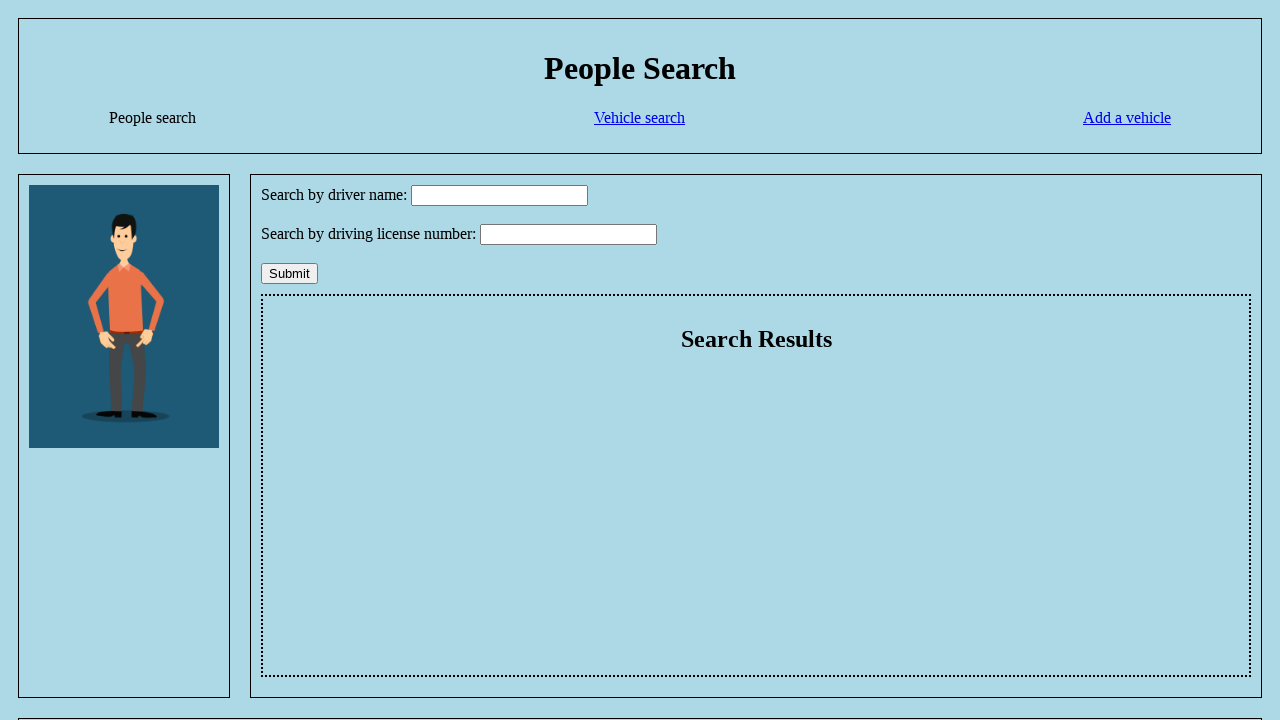